Navigates to the Maven Repository page for TestNG version 7.9.0 artifact and verifies the page loads

Starting URL: https://mvnrepository.com/artifact/org.testng/testng/7.9.0

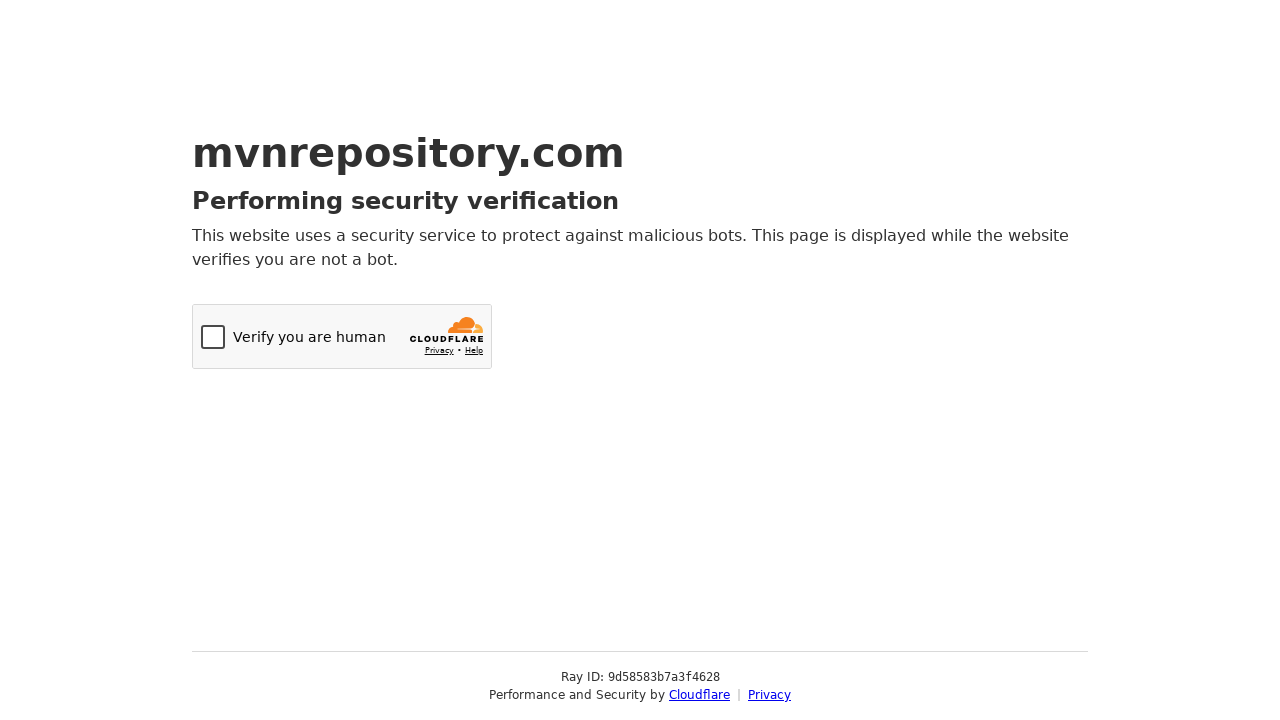

Navigated to Maven Repository page for TestNG version 7.9.0
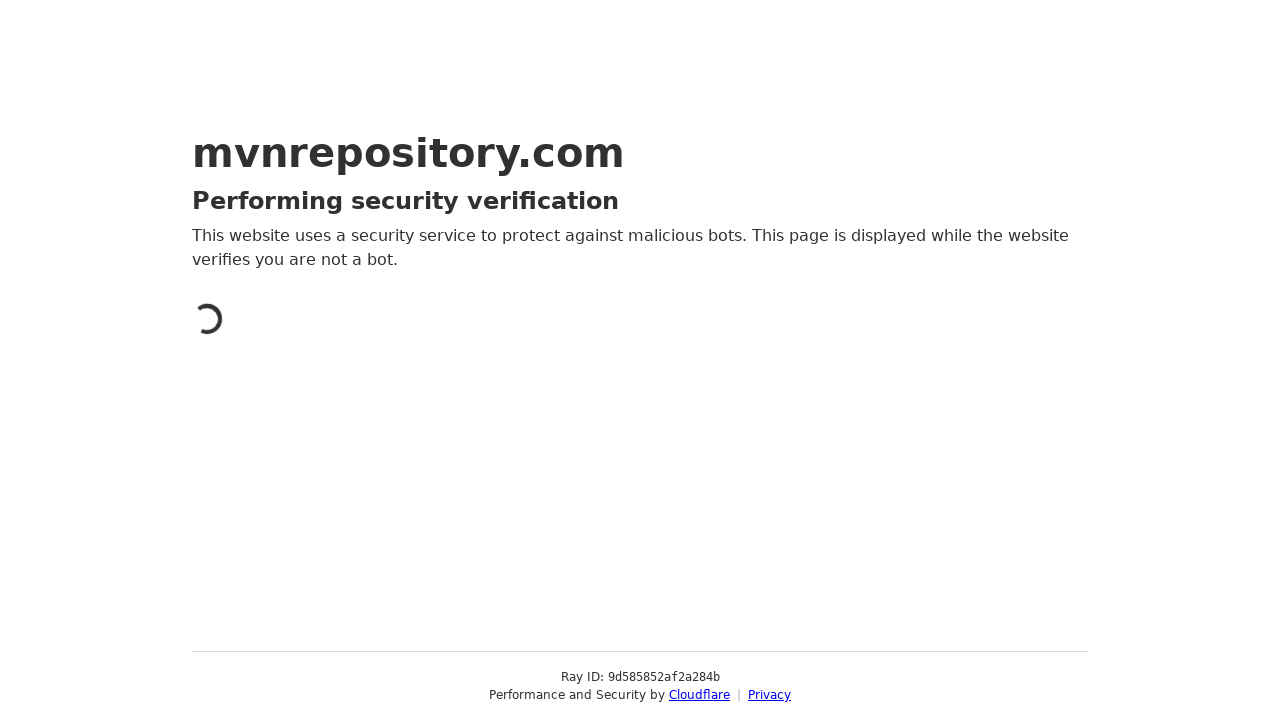

Page DOM content loaded successfully
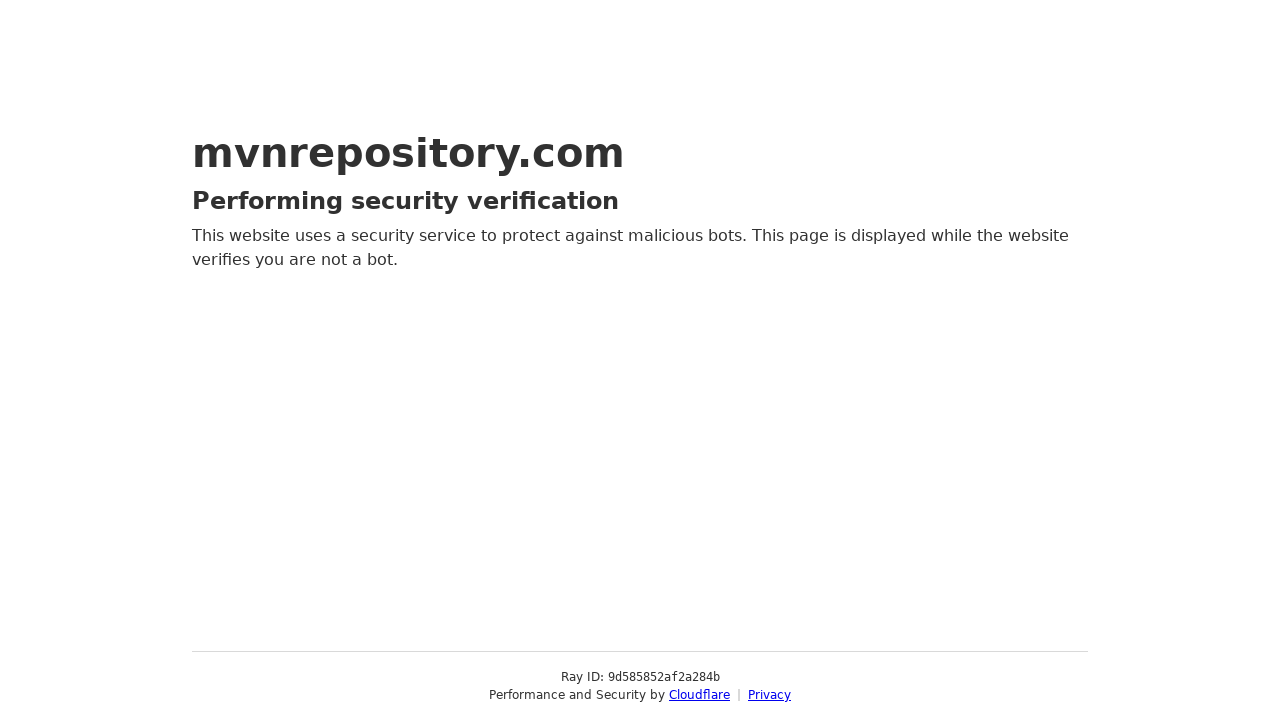

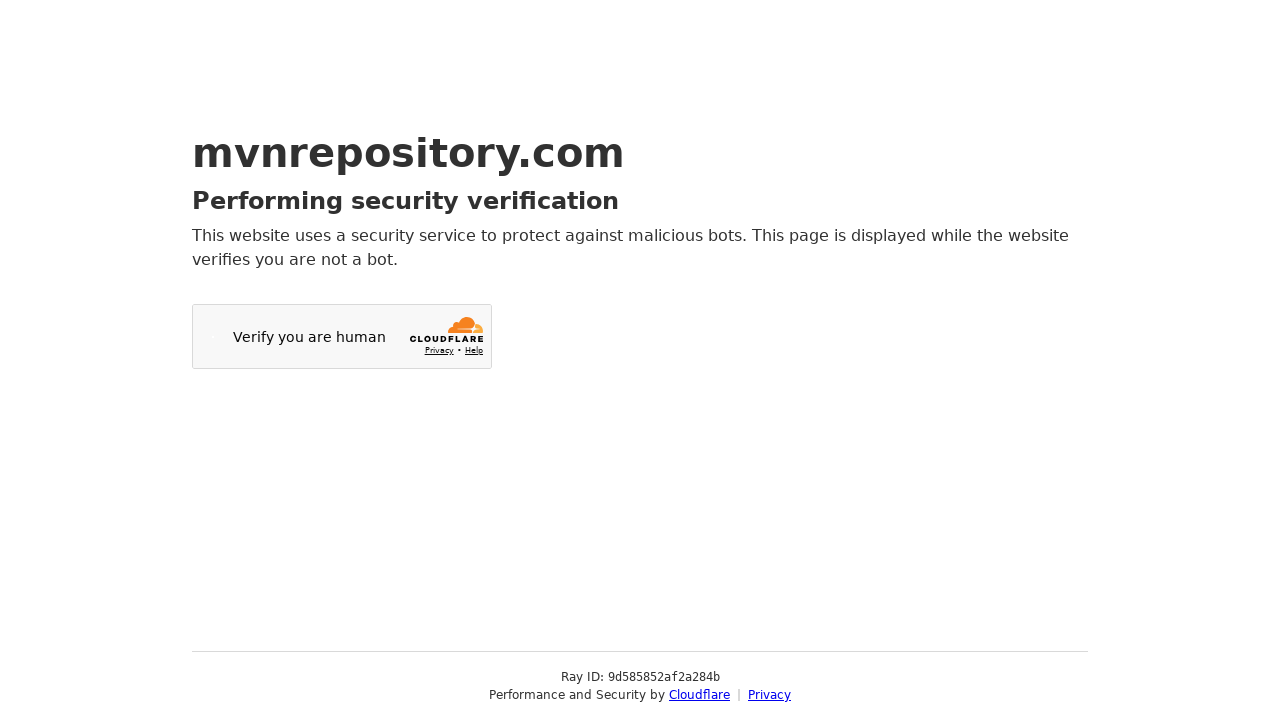